Tests browser window handling by clicking a button to navigate home, then clicking another button that opens multiple windows, and iterating through all open windows.

Starting URL: https://letcode.in/window

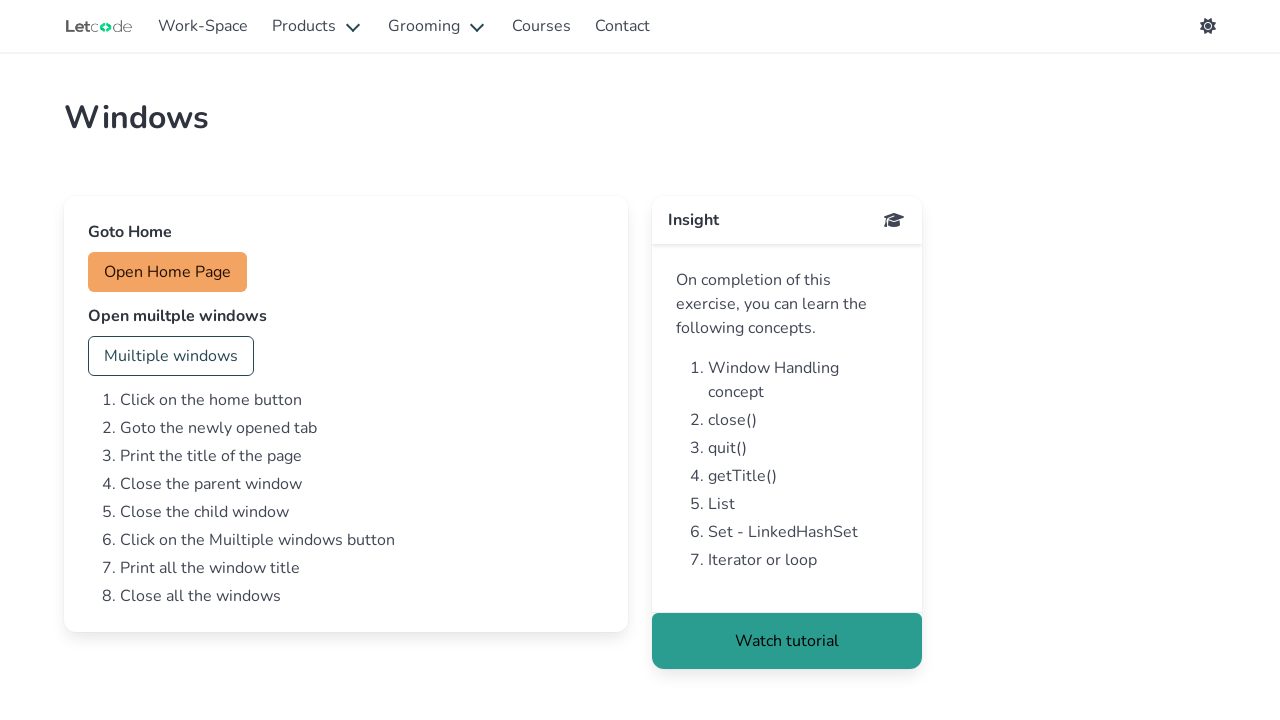

Clicked home button to navigate home at (168, 272) on #home
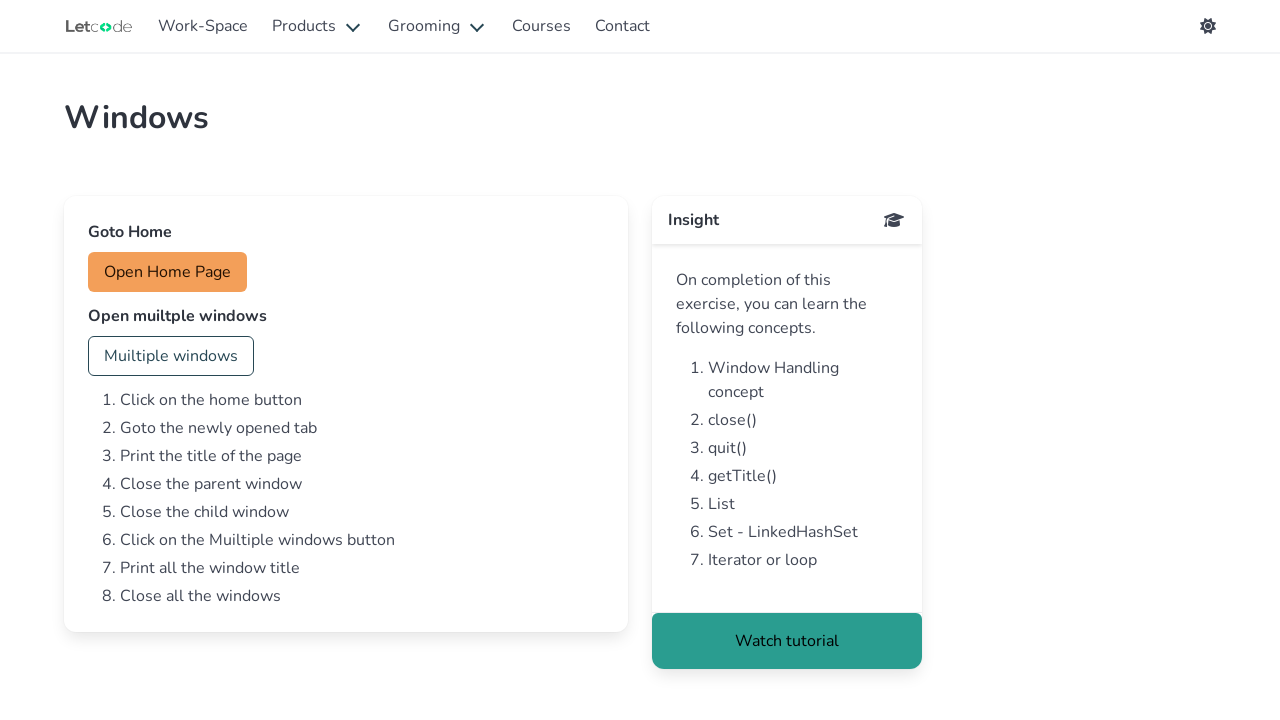

Stored parent window context
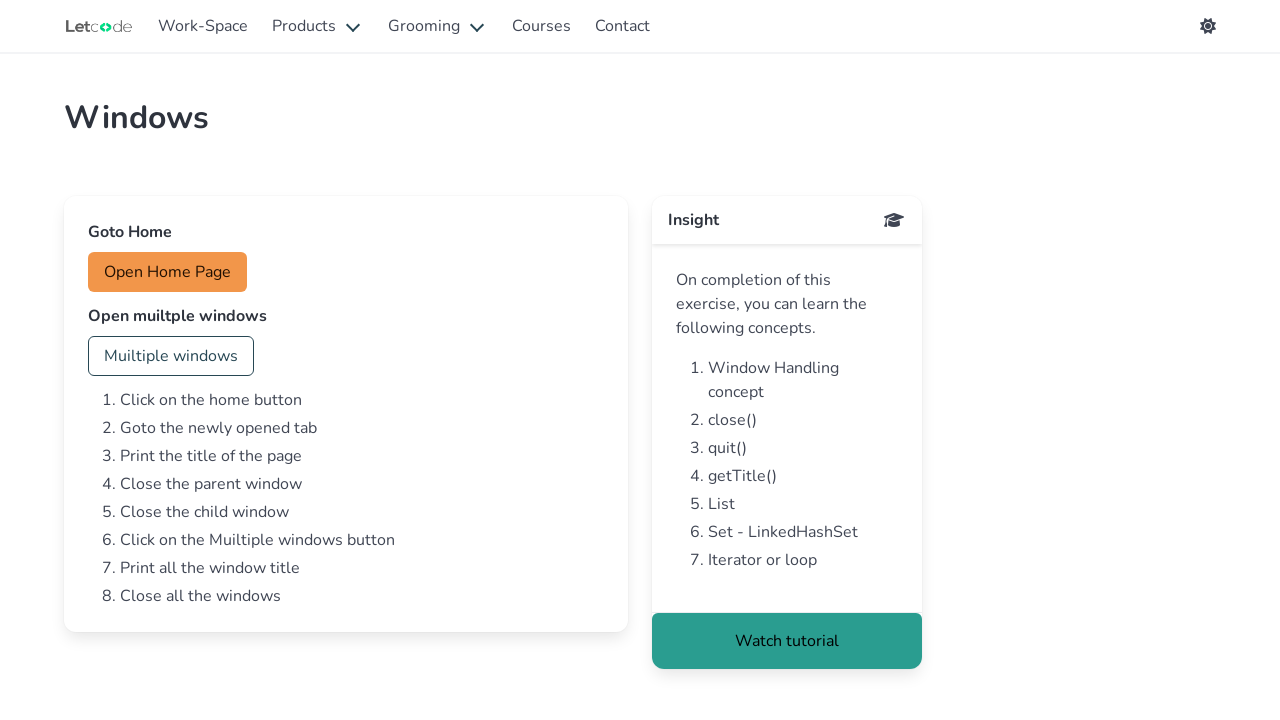

Clicked button to open multiple windows at (171, 356) on #multi
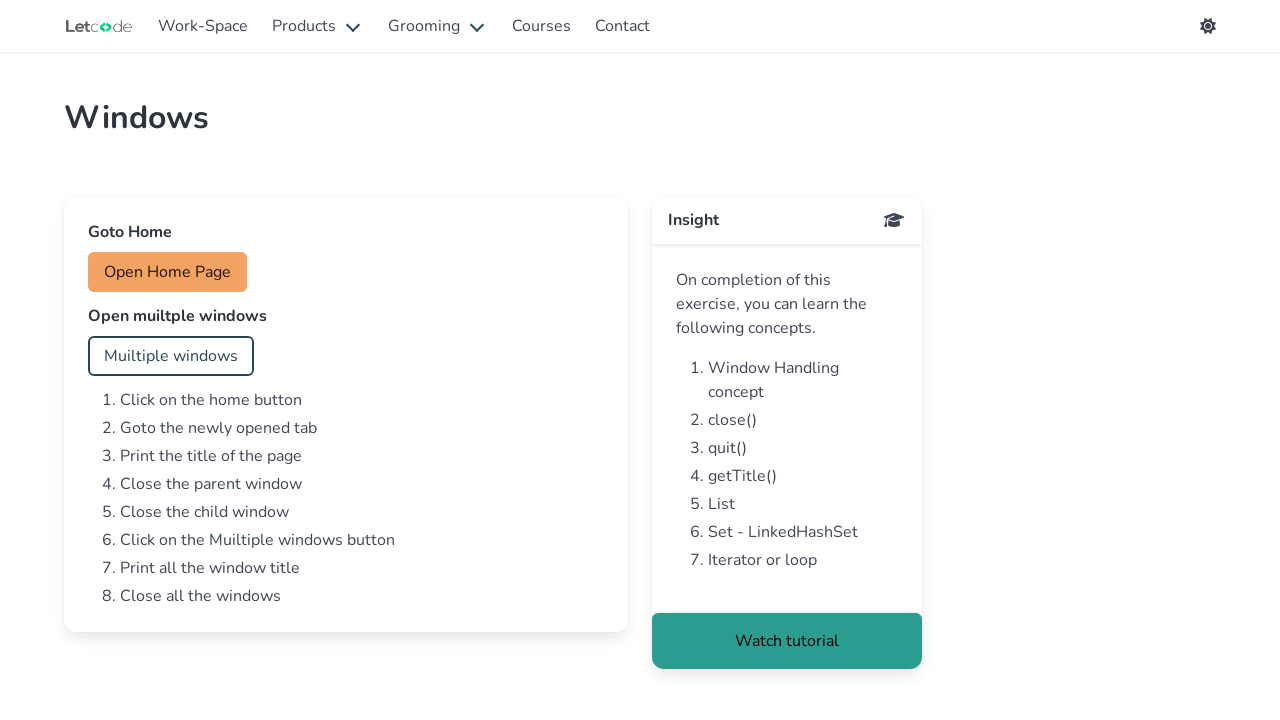

Waited 1000ms for windows to open
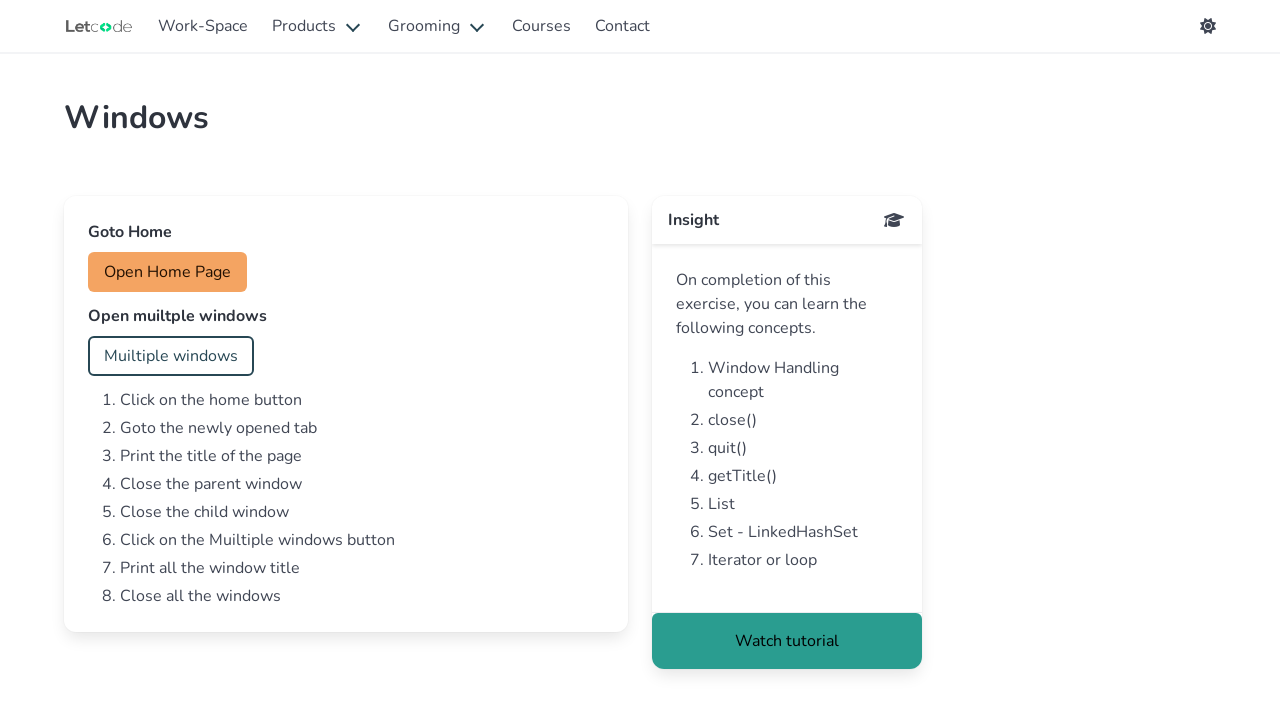

Retrieved all open pages/windows - found 4 total
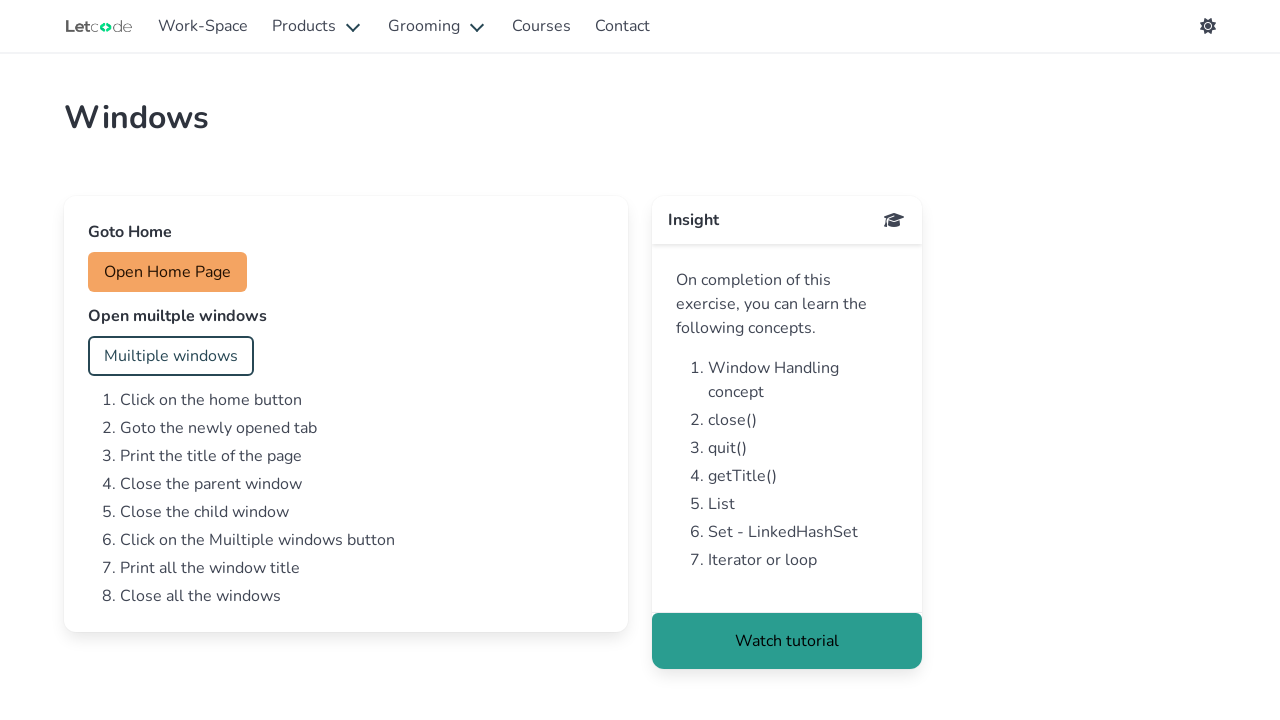

Brought a window to front
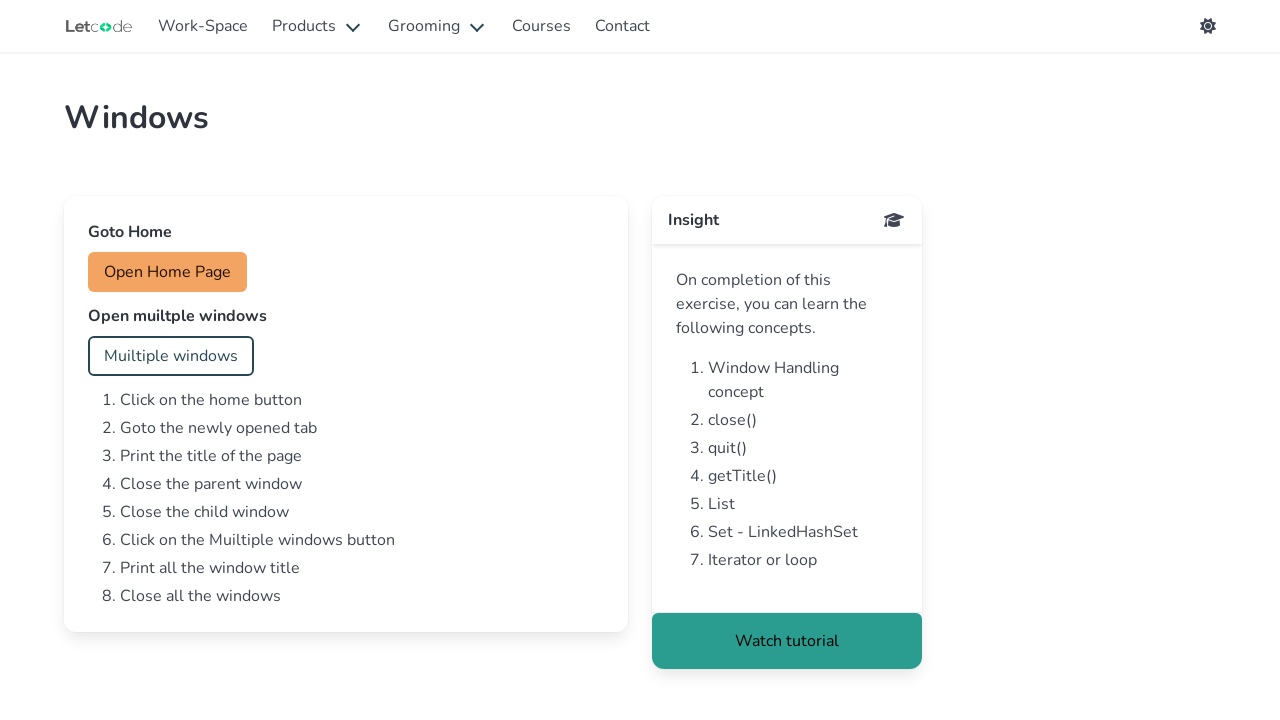

Waited for window to load (domcontentloaded state)
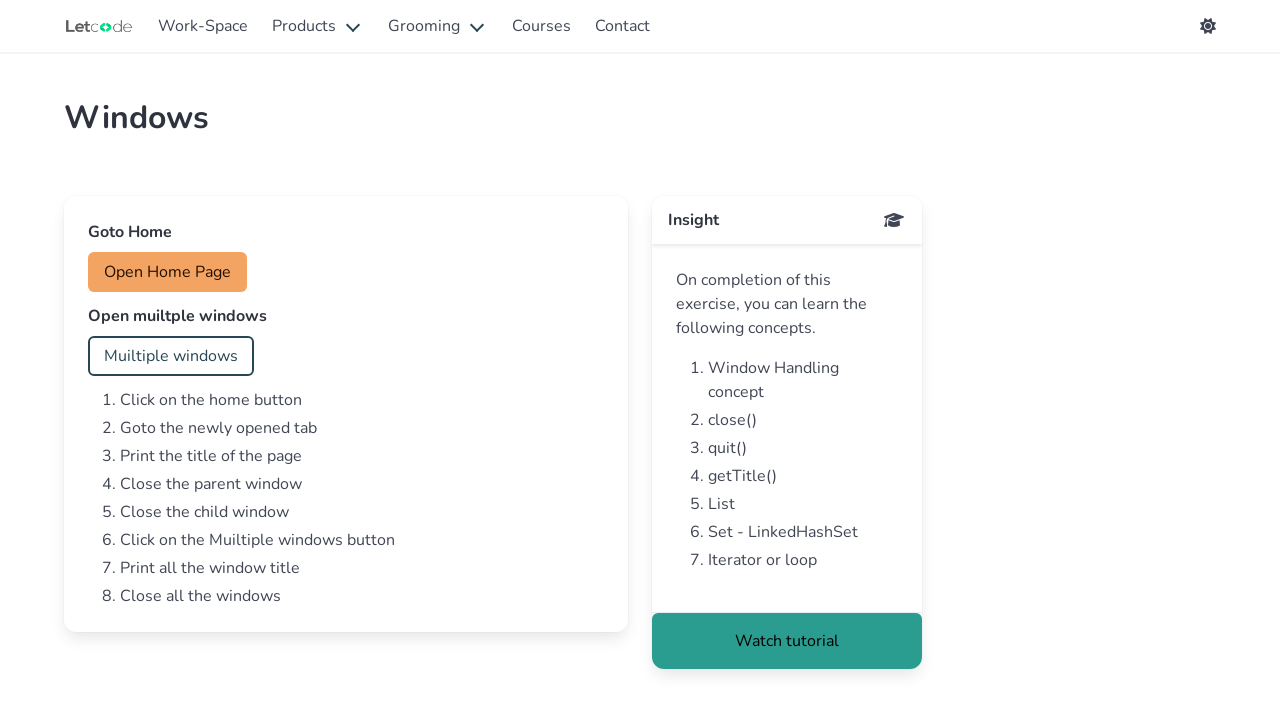

Brought a window to front
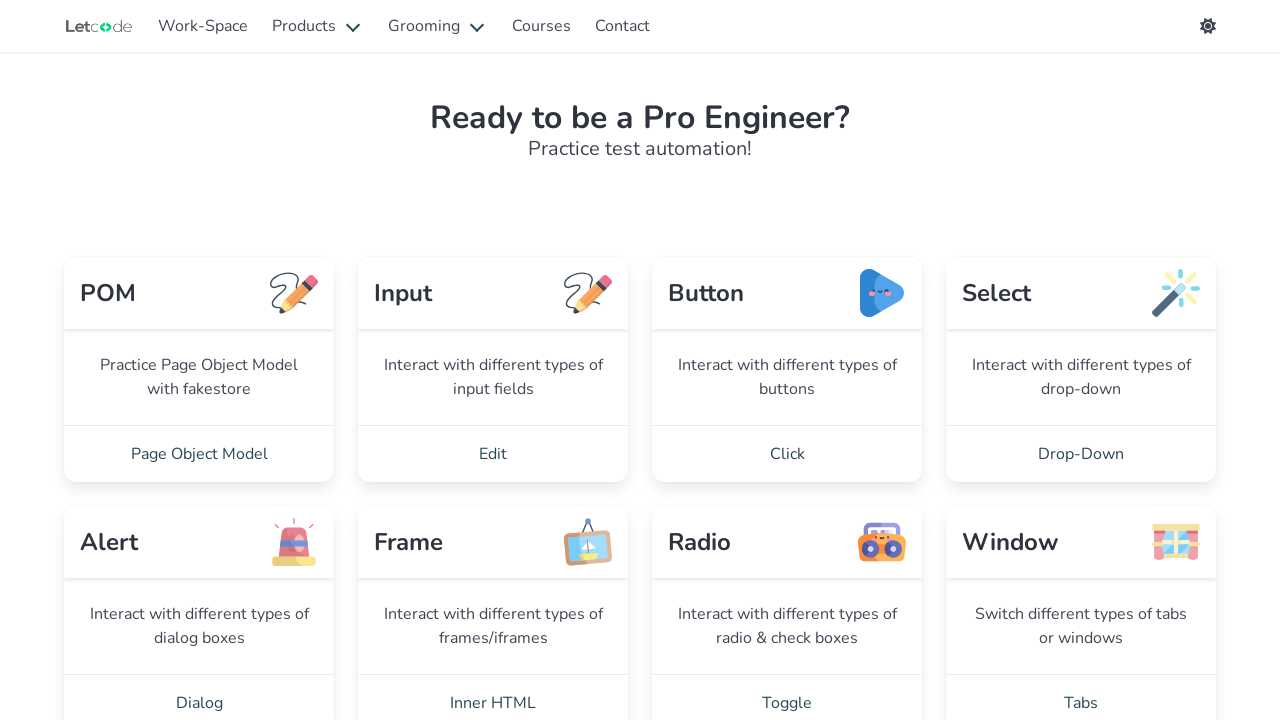

Waited for window to load (domcontentloaded state)
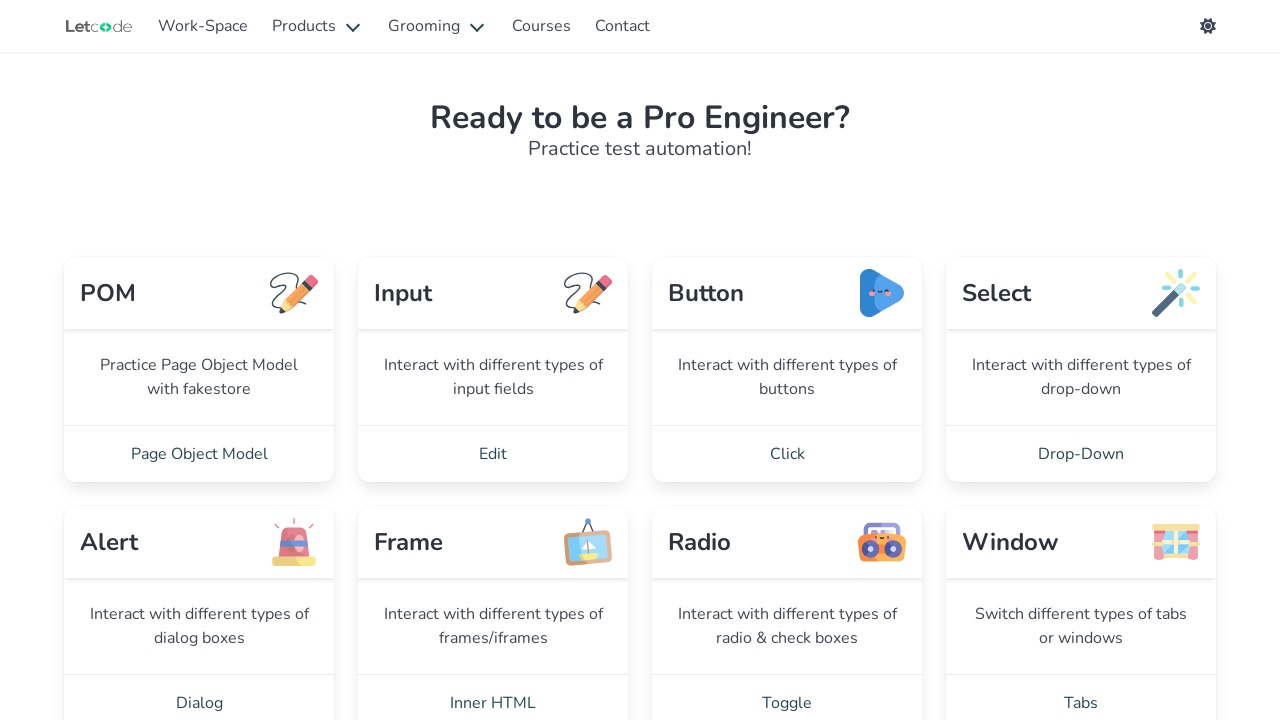

Brought a window to front
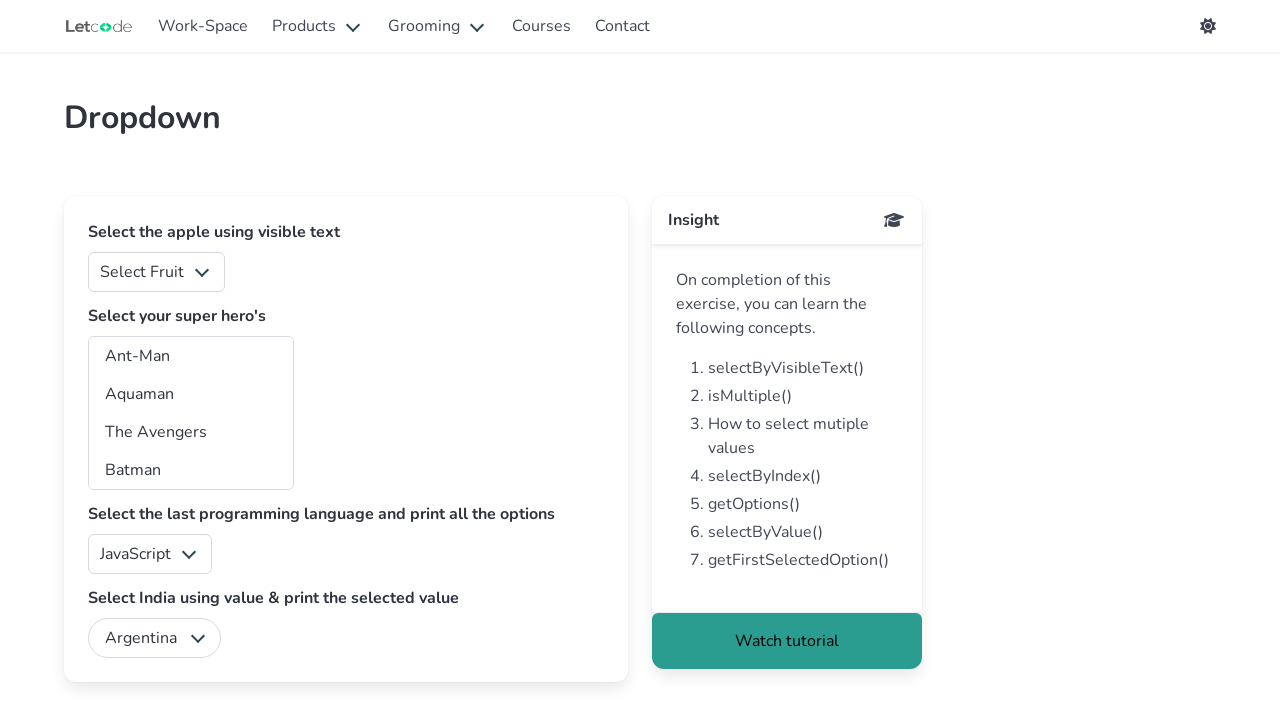

Waited for window to load (domcontentloaded state)
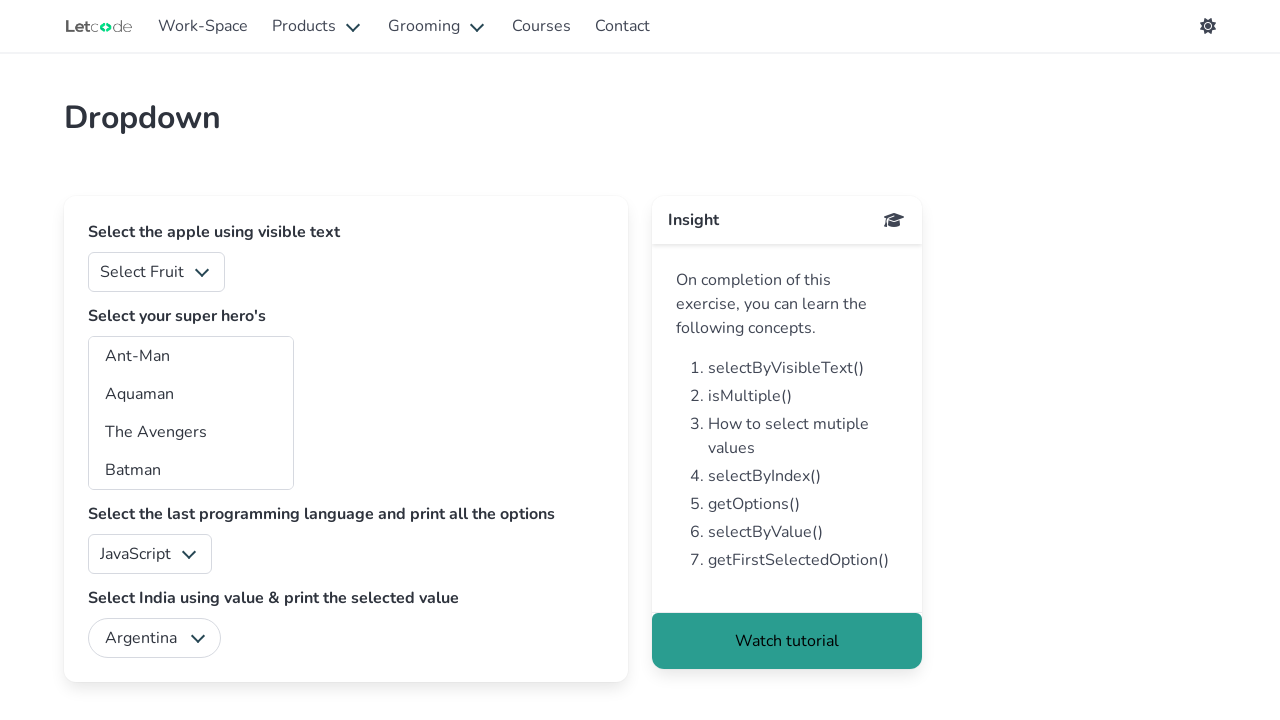

Brought a window to front
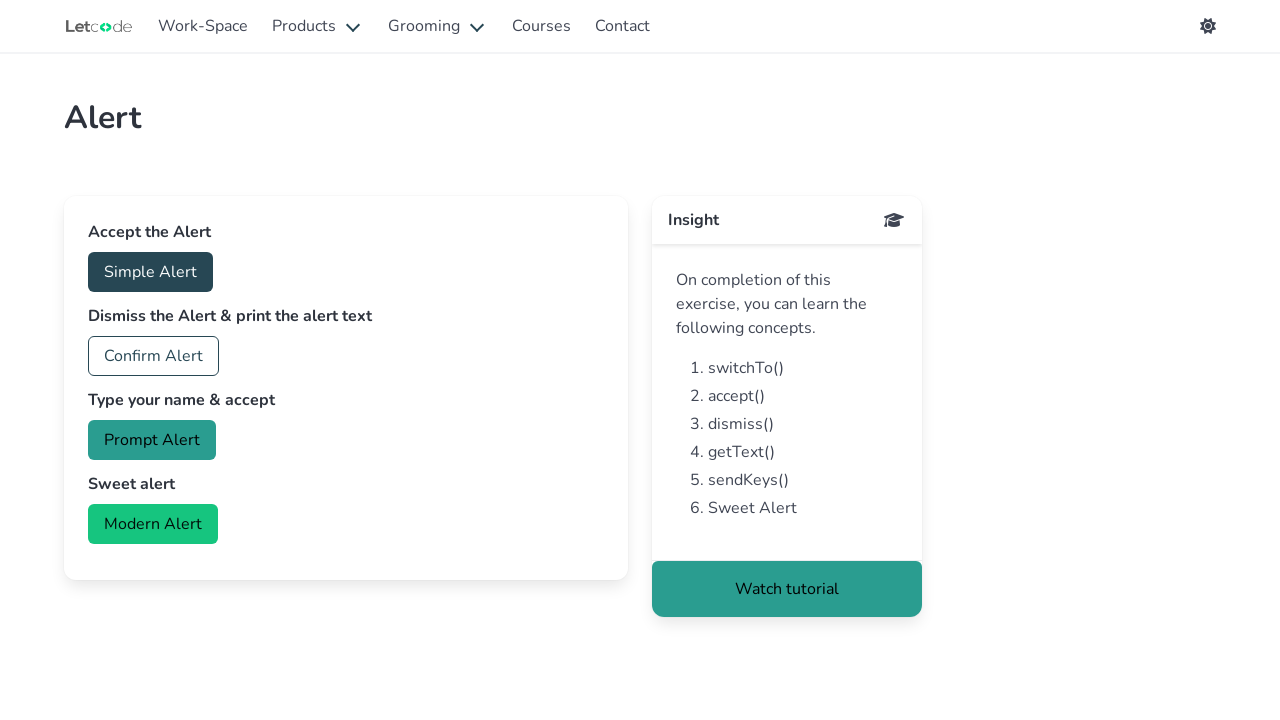

Waited for window to load (domcontentloaded state)
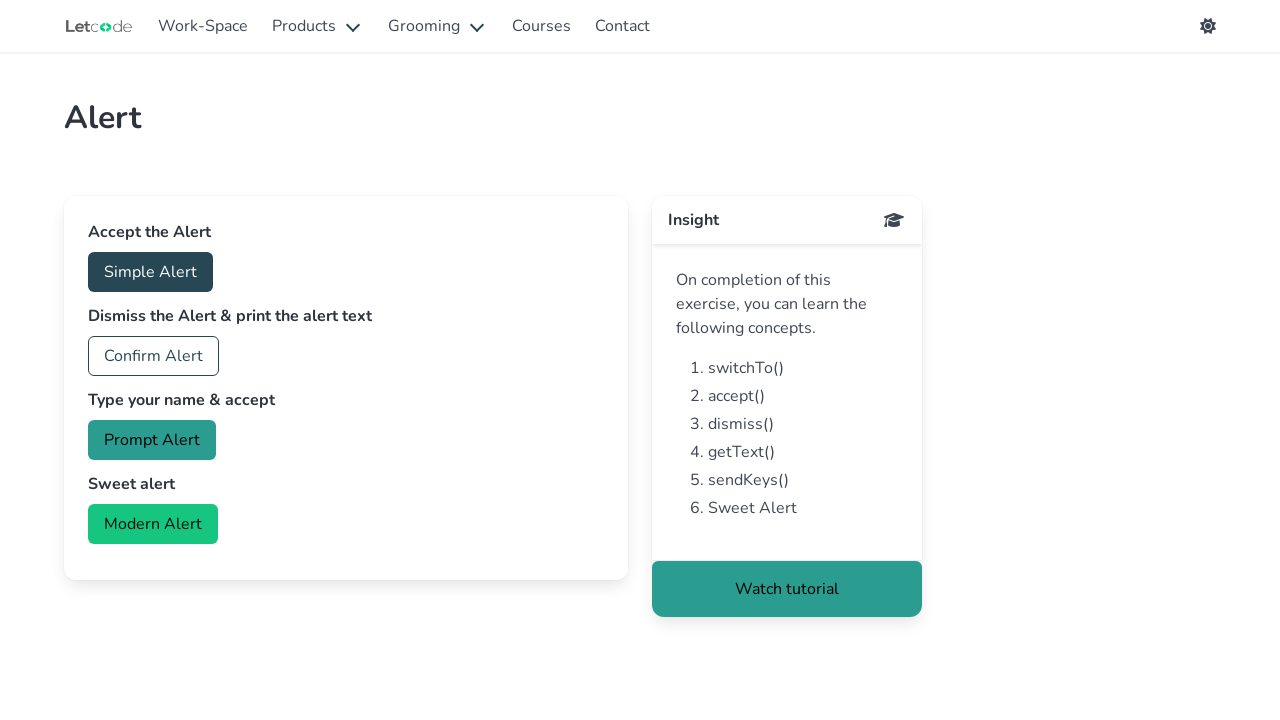

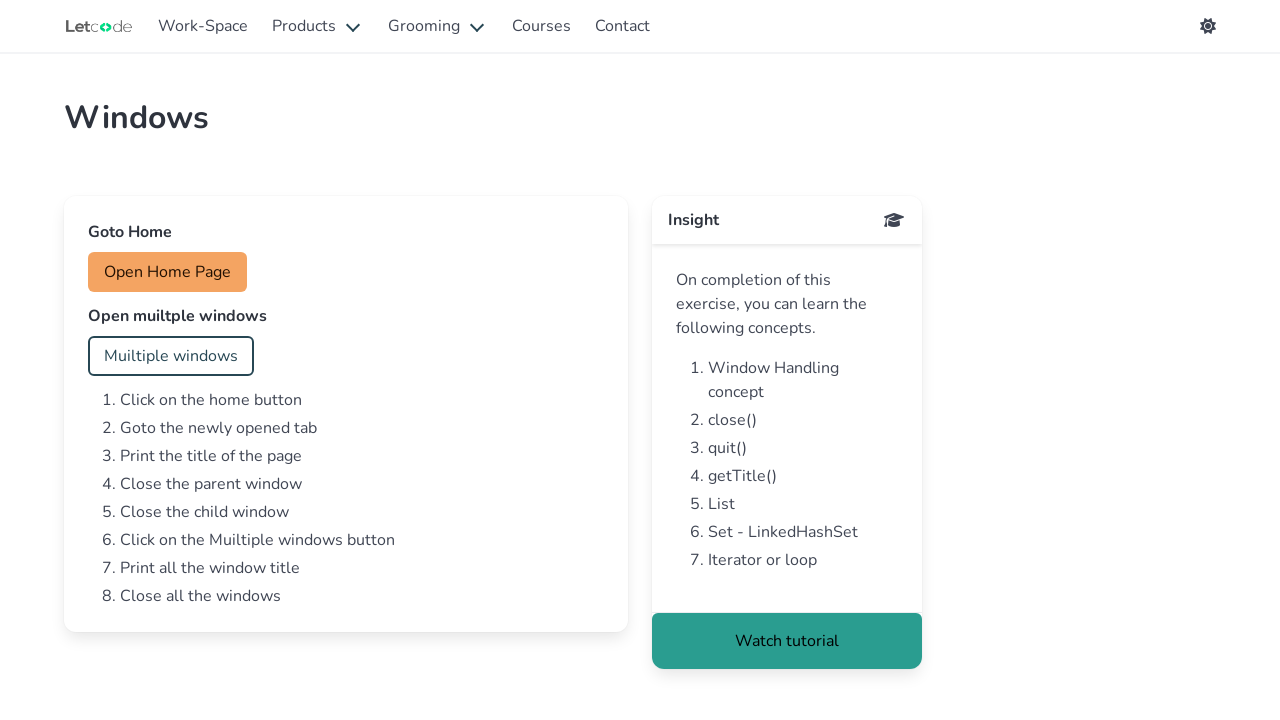